Tests the Sign up link by clicking on it and verifying the sign up modal opens with the correct title

Starting URL: https://www.demoblaze.com/index.html

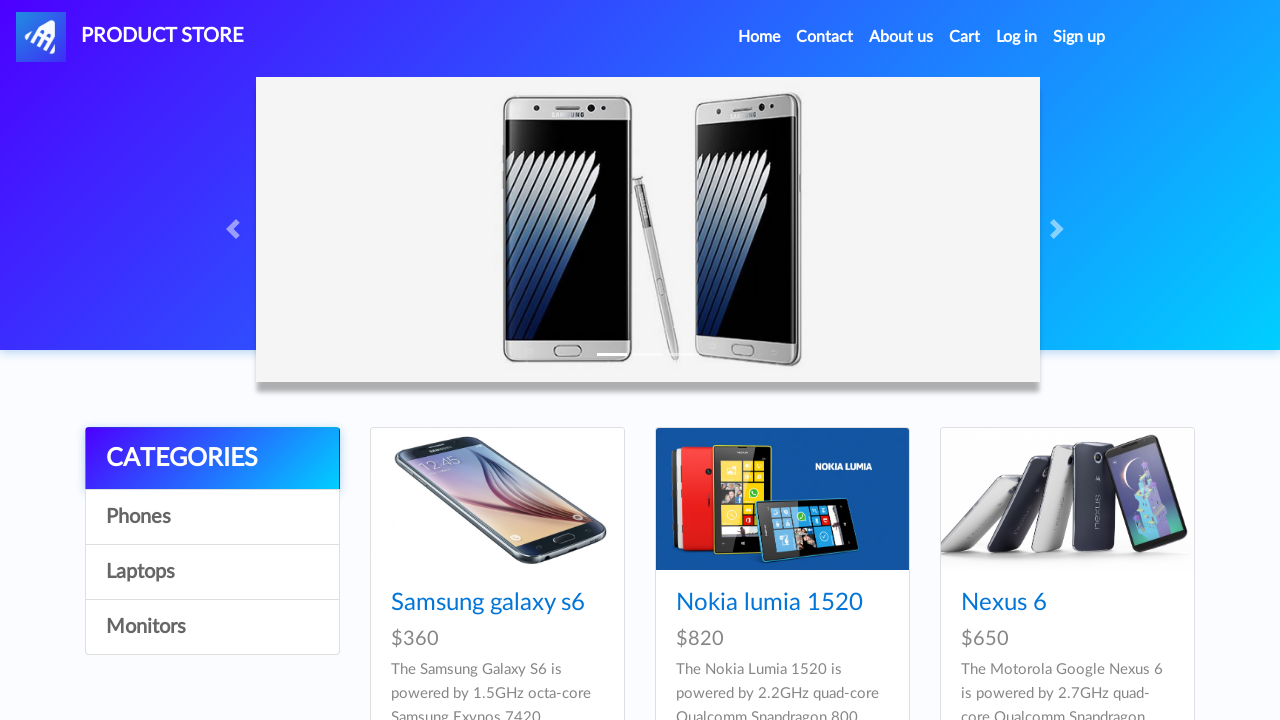

Clicked on the Sign up link at (1079, 37) on a:has-text('Sign up')
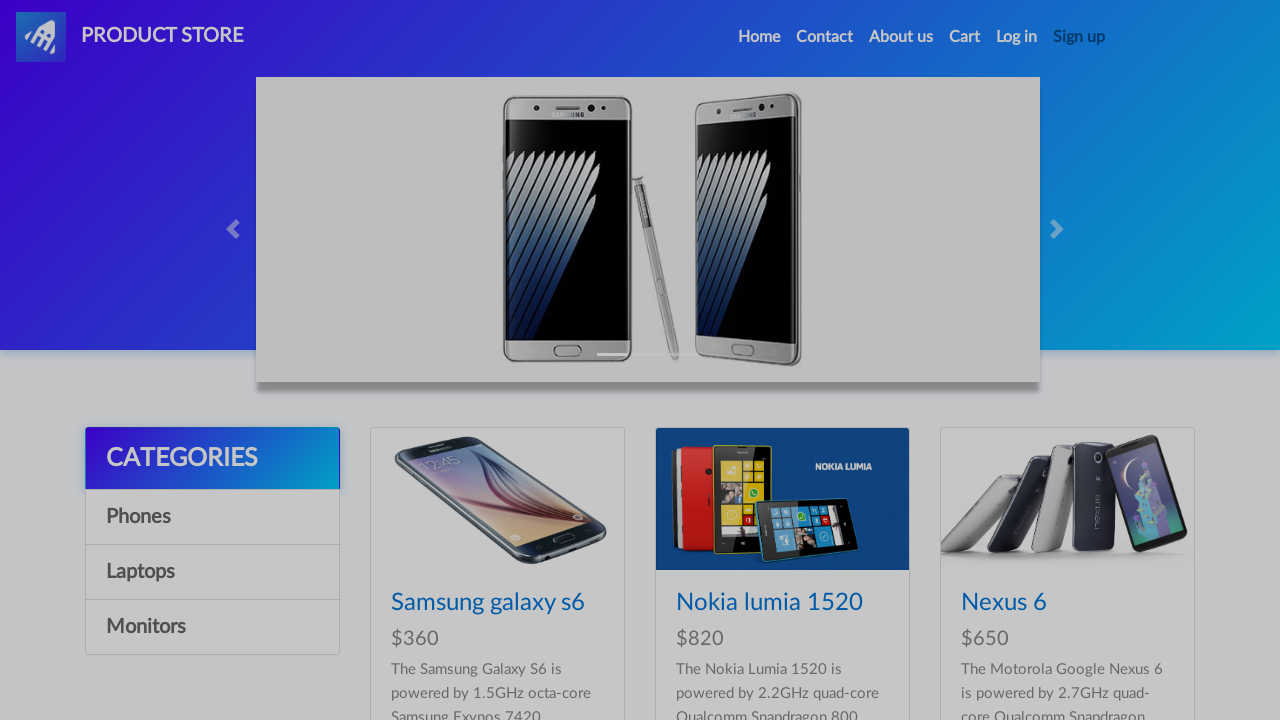

Sign up modal appeared
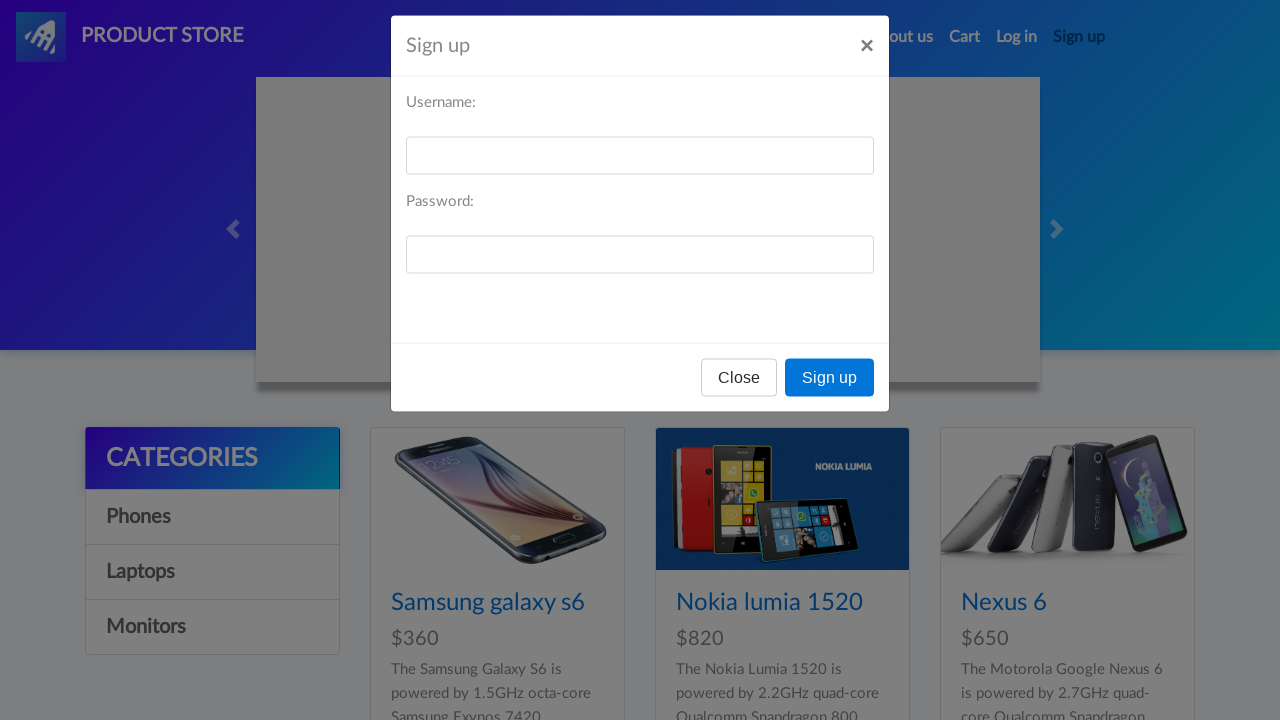

Retrieved sign up modal title text
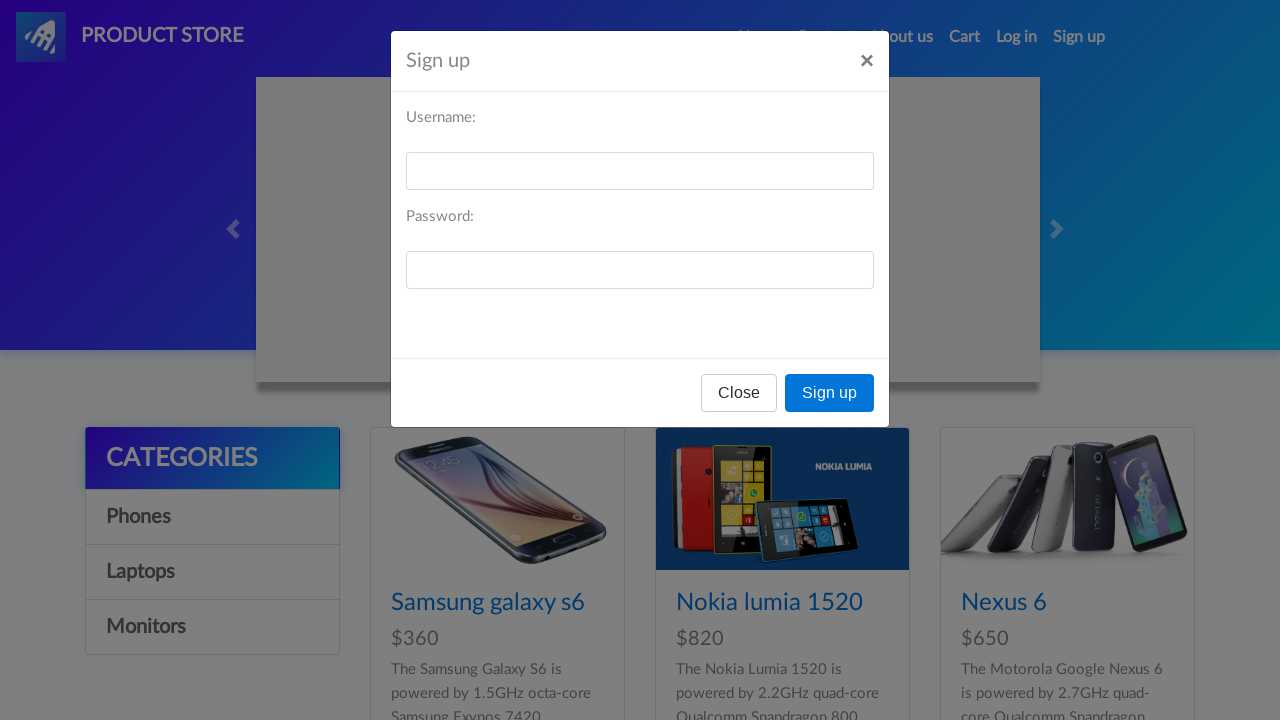

Verified modal title is 'Sign up'
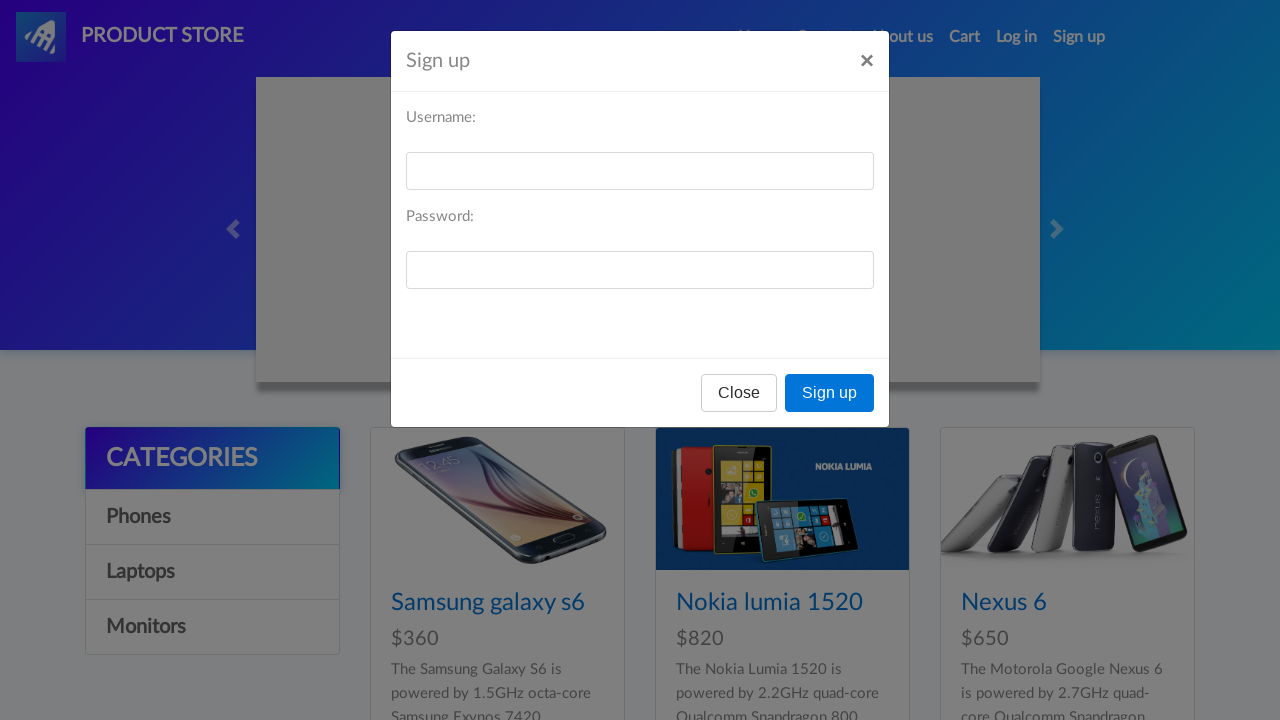

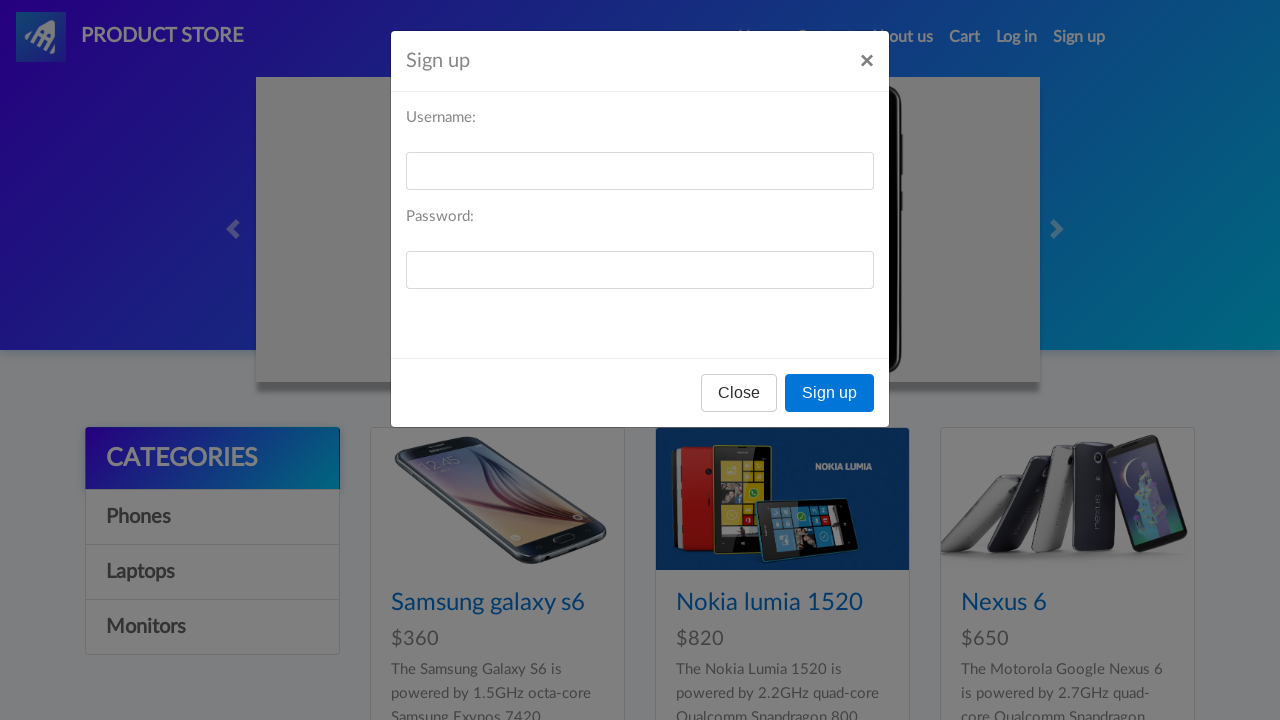